Tests handling dynamic elements by clicking a START/STOP toggle button 5 times using Playwright's getByRole locator with regex

Starting URL: https://testautomationpractice.blogspot.com

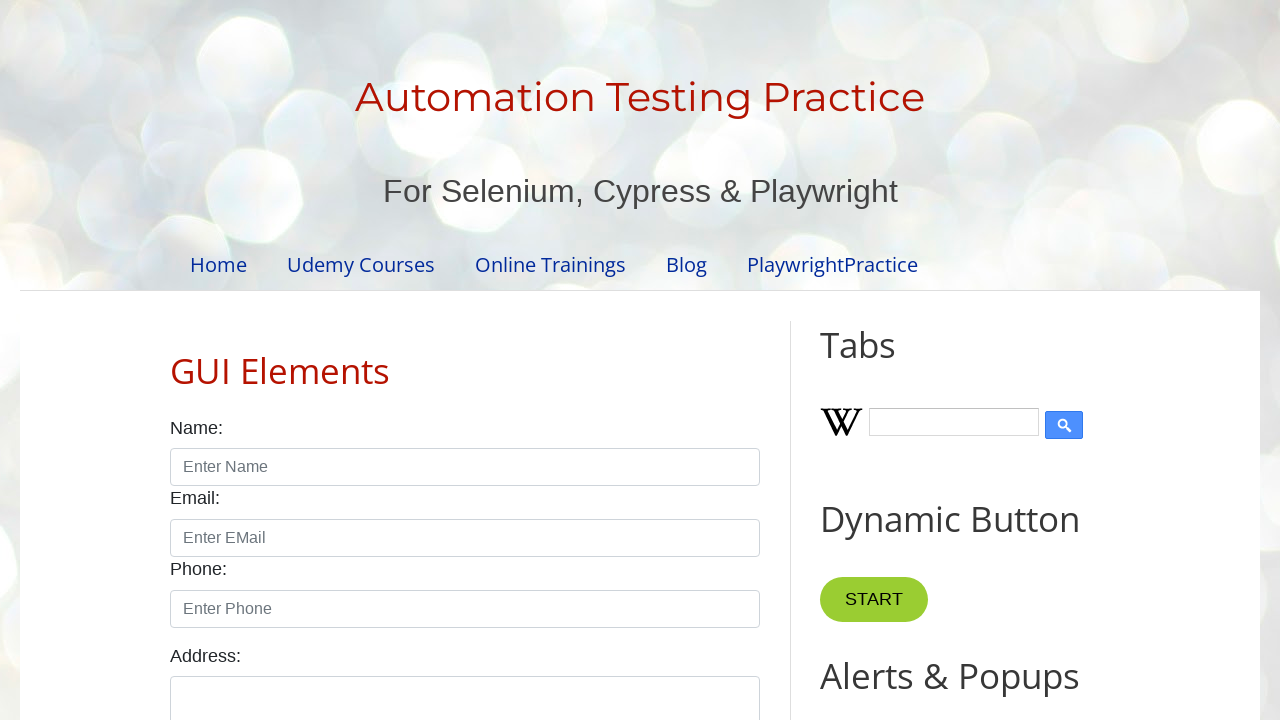

Located START/STOP toggle button using role-based locator with regex
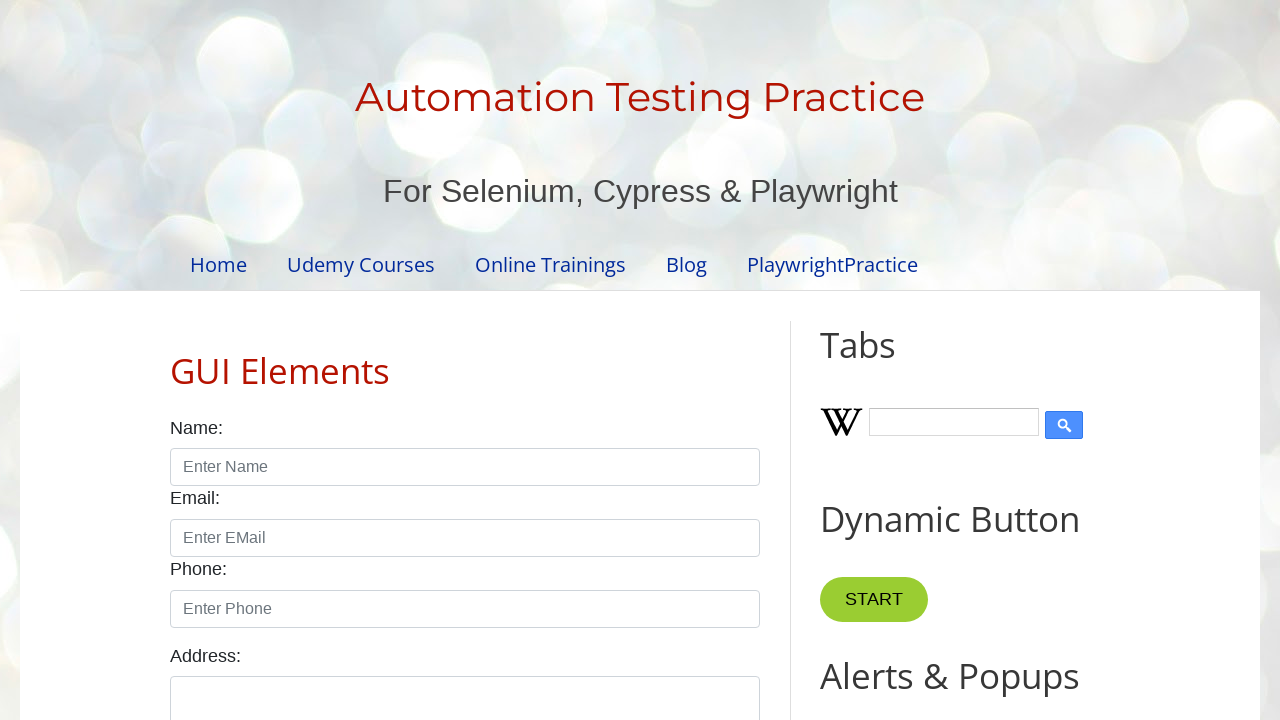

Clicked START/STOP toggle button (iteration 1/5) at (874, 600) on internal:role=button[name=/START|STOP/]
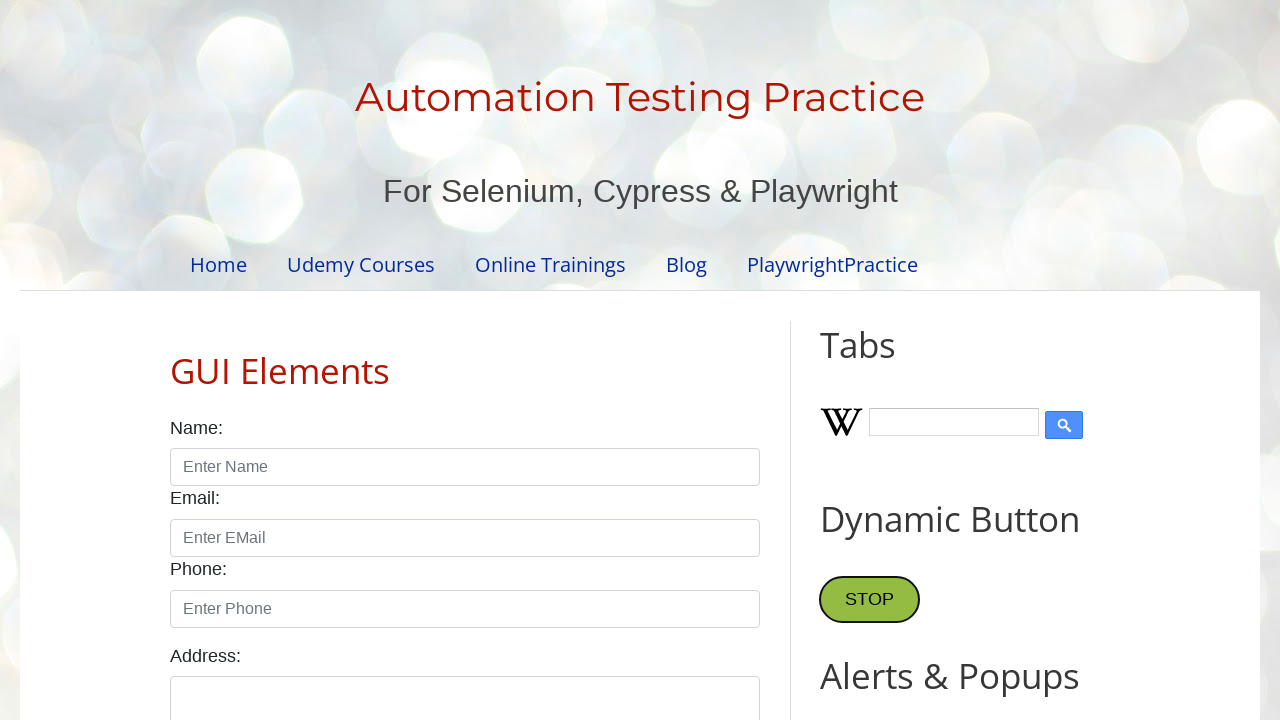

Waited 2 seconds after toggle click (iteration 1/5)
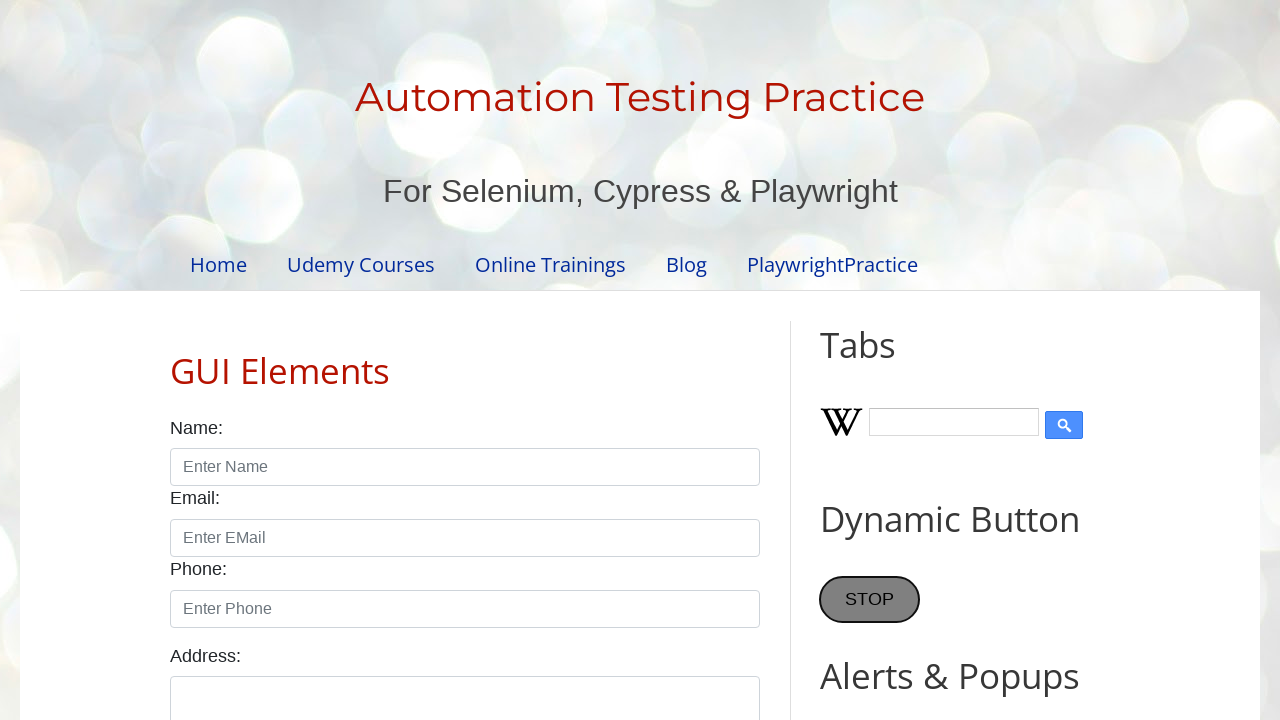

Located START/STOP toggle button using role-based locator with regex
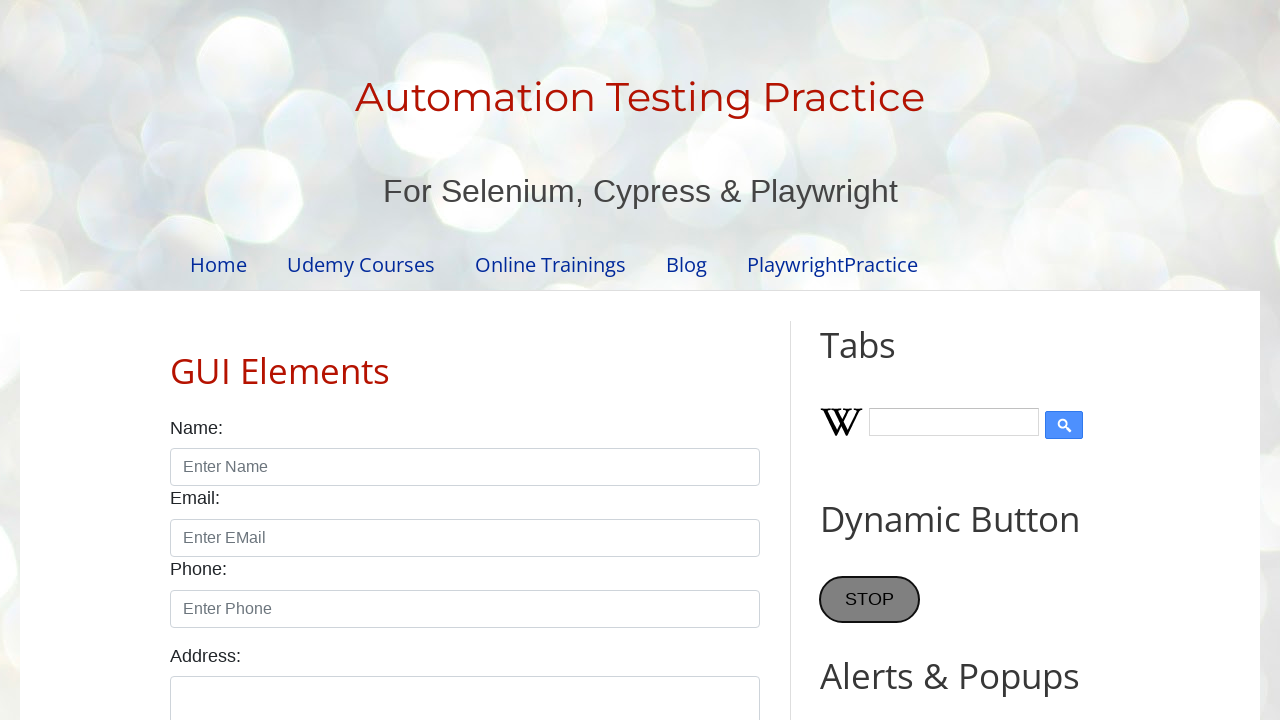

Clicked START/STOP toggle button (iteration 2/5) at (870, 600) on internal:role=button[name=/START|STOP/]
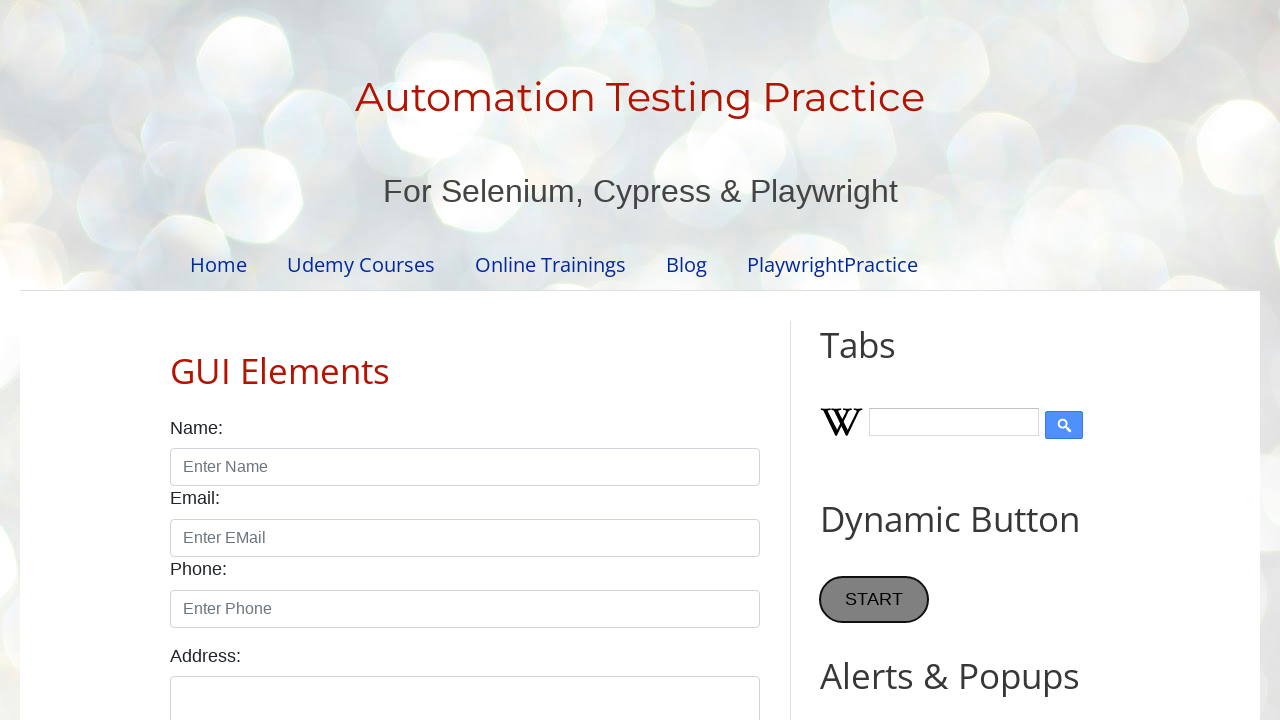

Waited 2 seconds after toggle click (iteration 2/5)
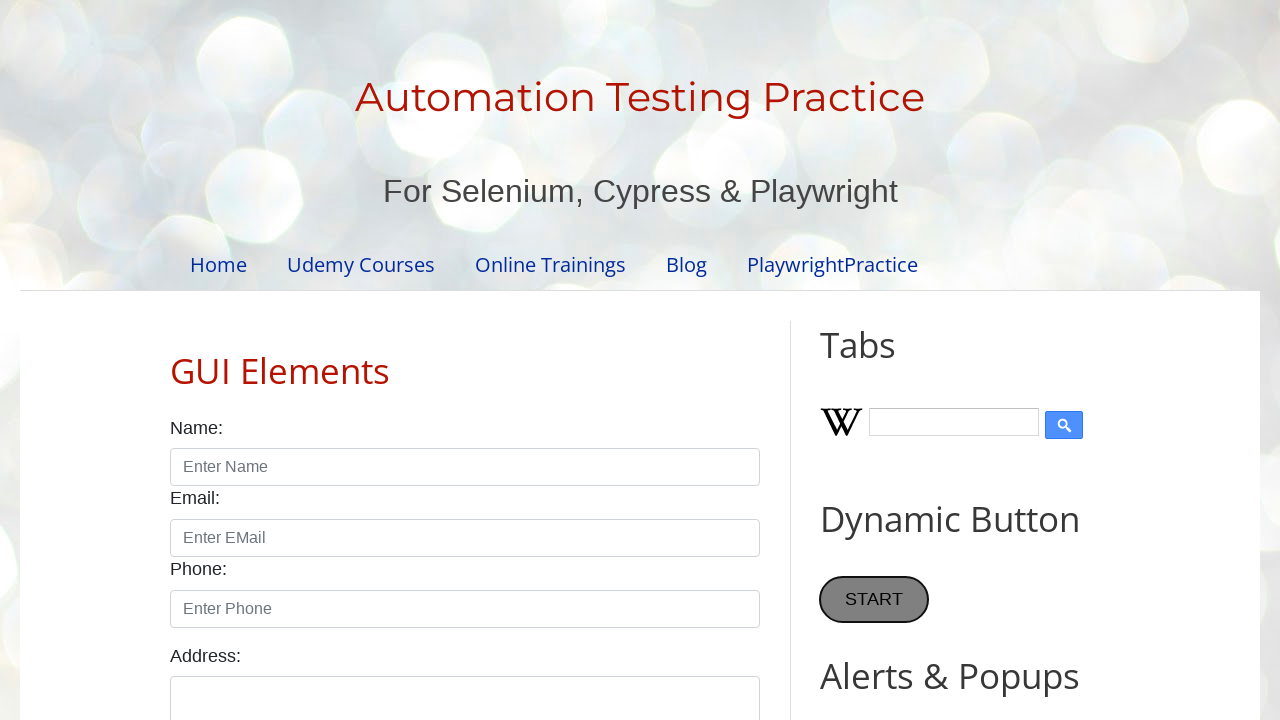

Located START/STOP toggle button using role-based locator with regex
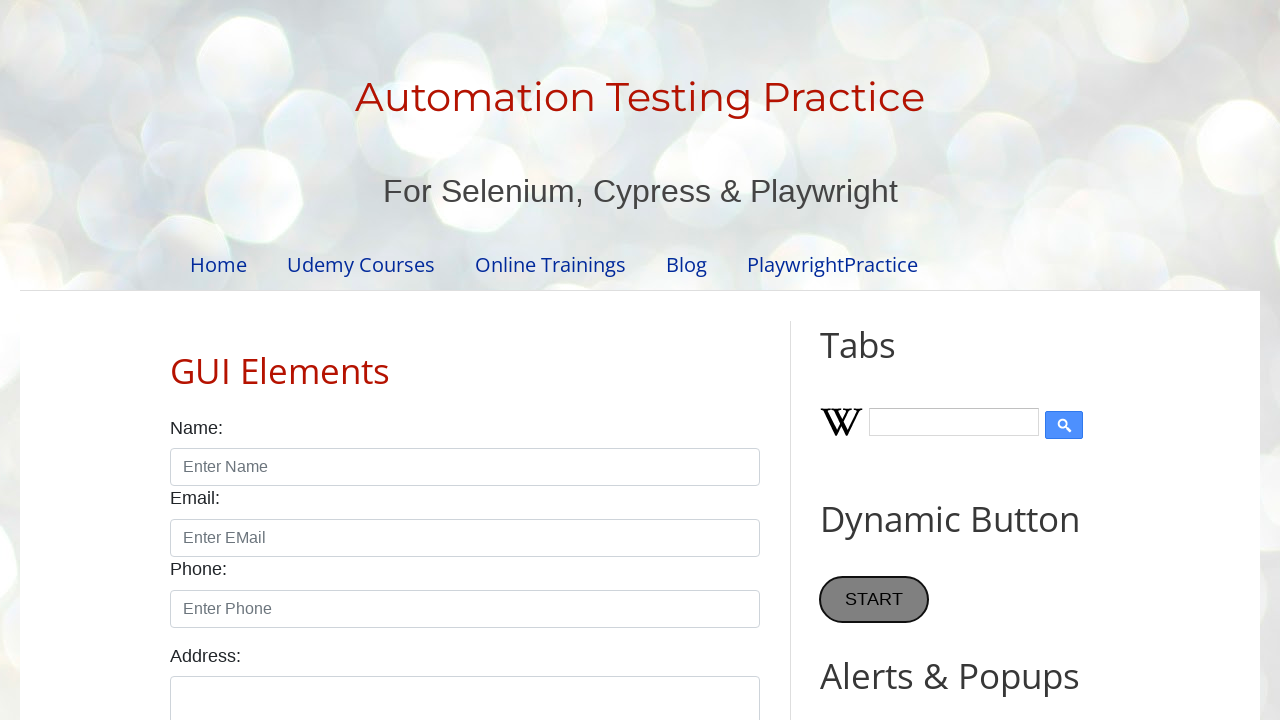

Clicked START/STOP toggle button (iteration 3/5) at (874, 600) on internal:role=button[name=/START|STOP/]
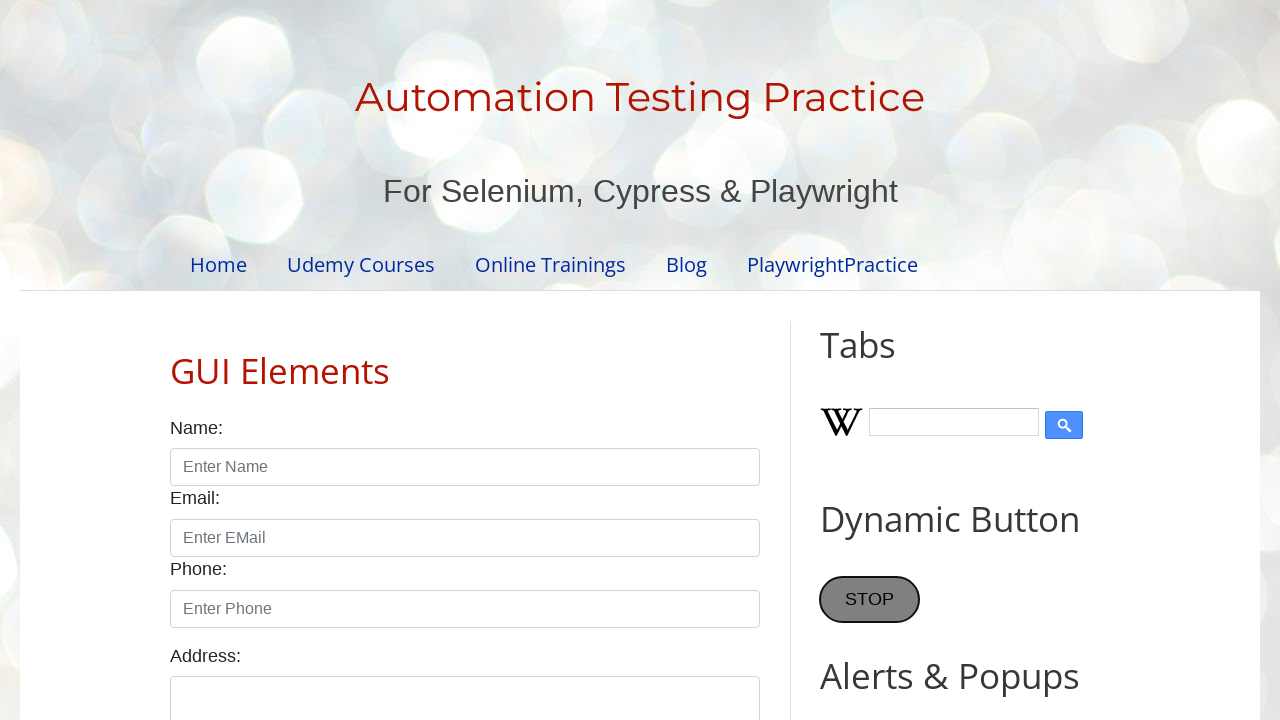

Waited 2 seconds after toggle click (iteration 3/5)
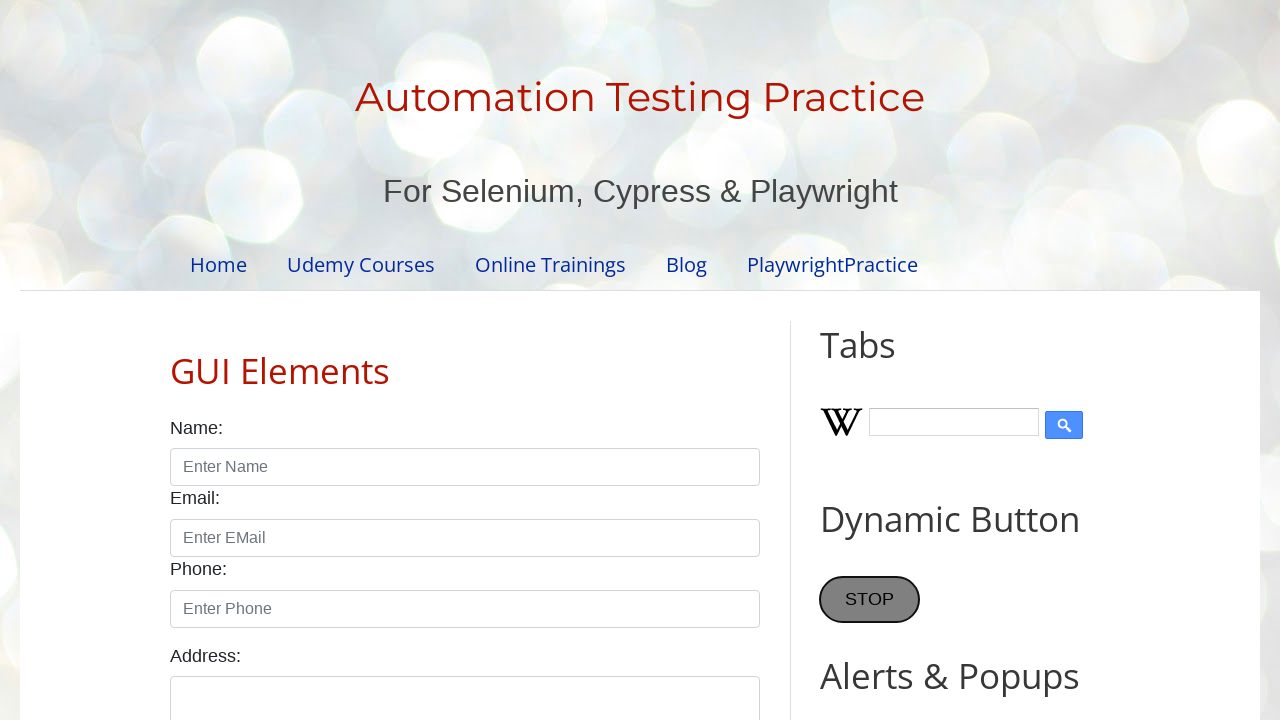

Located START/STOP toggle button using role-based locator with regex
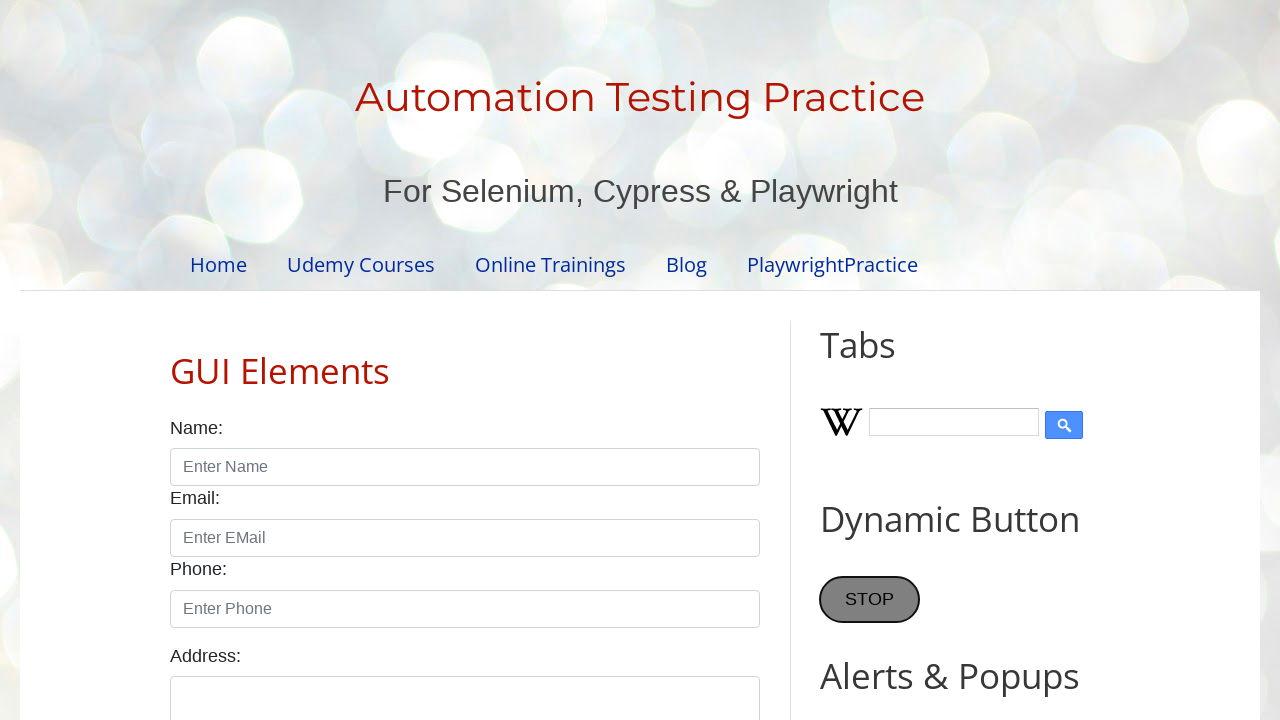

Clicked START/STOP toggle button (iteration 4/5) at (870, 600) on internal:role=button[name=/START|STOP/]
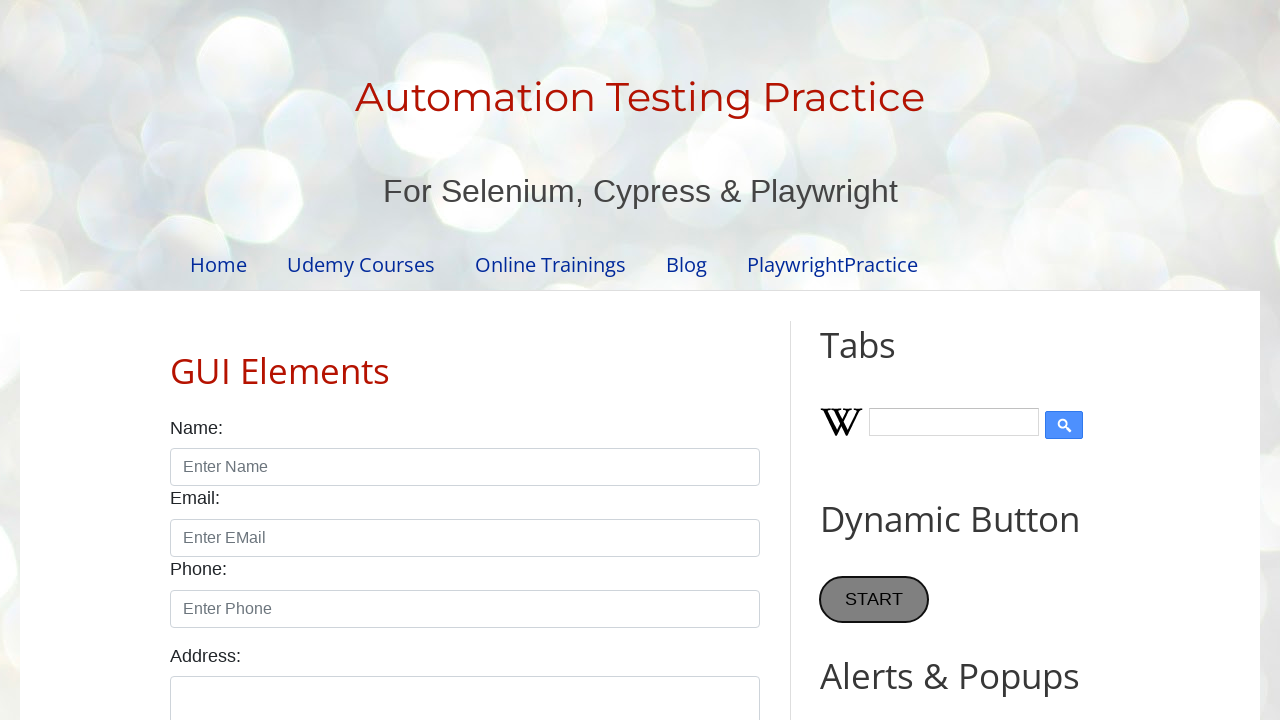

Waited 2 seconds after toggle click (iteration 4/5)
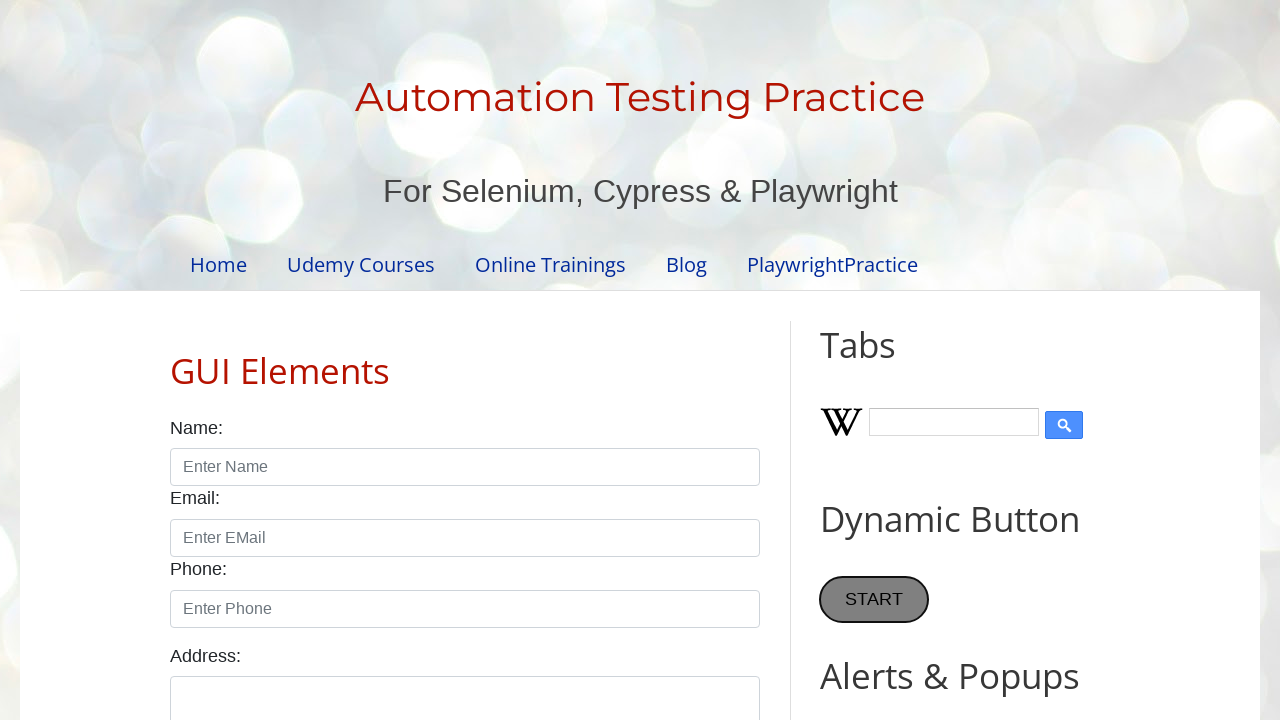

Located START/STOP toggle button using role-based locator with regex
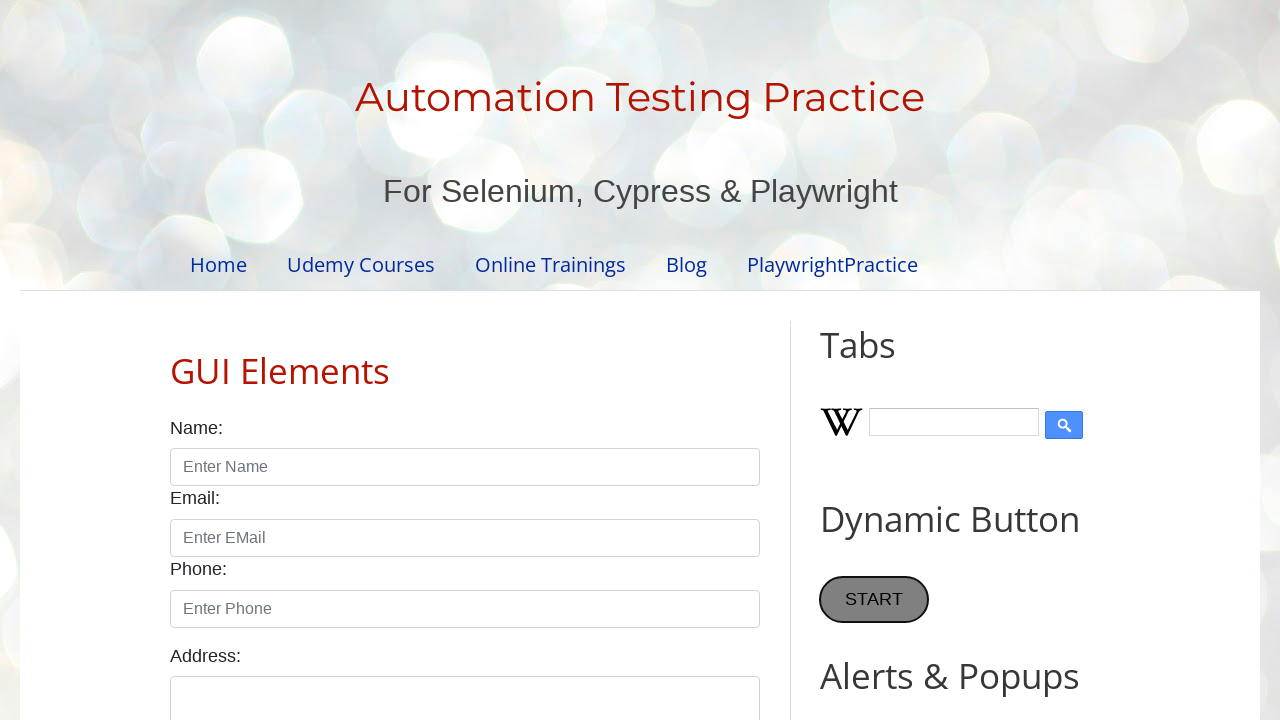

Clicked START/STOP toggle button (iteration 5/5) at (874, 600) on internal:role=button[name=/START|STOP/]
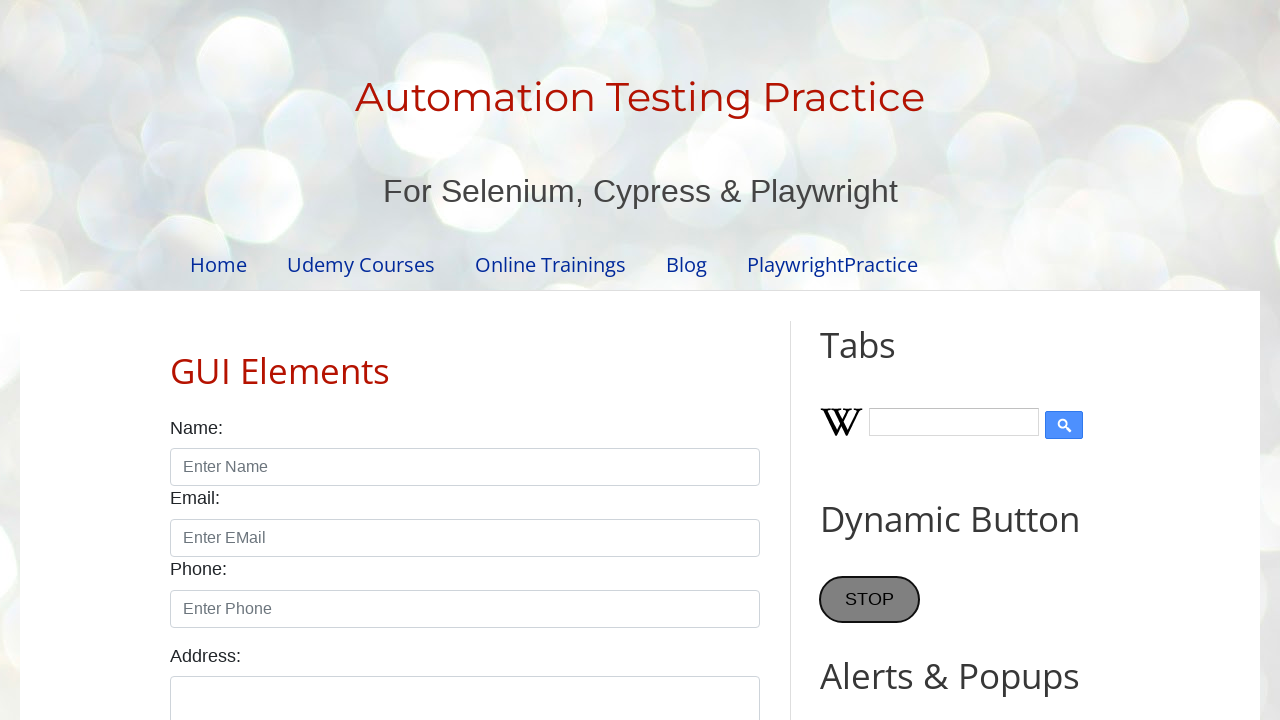

Waited 2 seconds after toggle click (iteration 5/5)
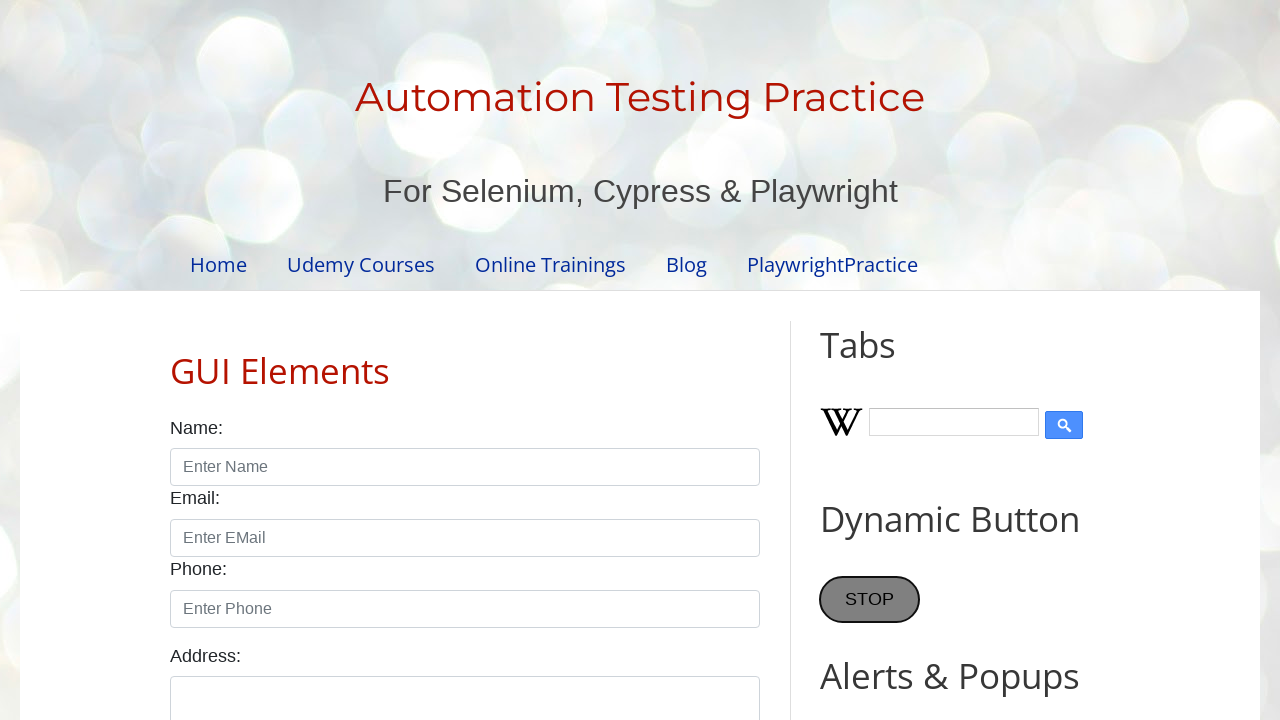

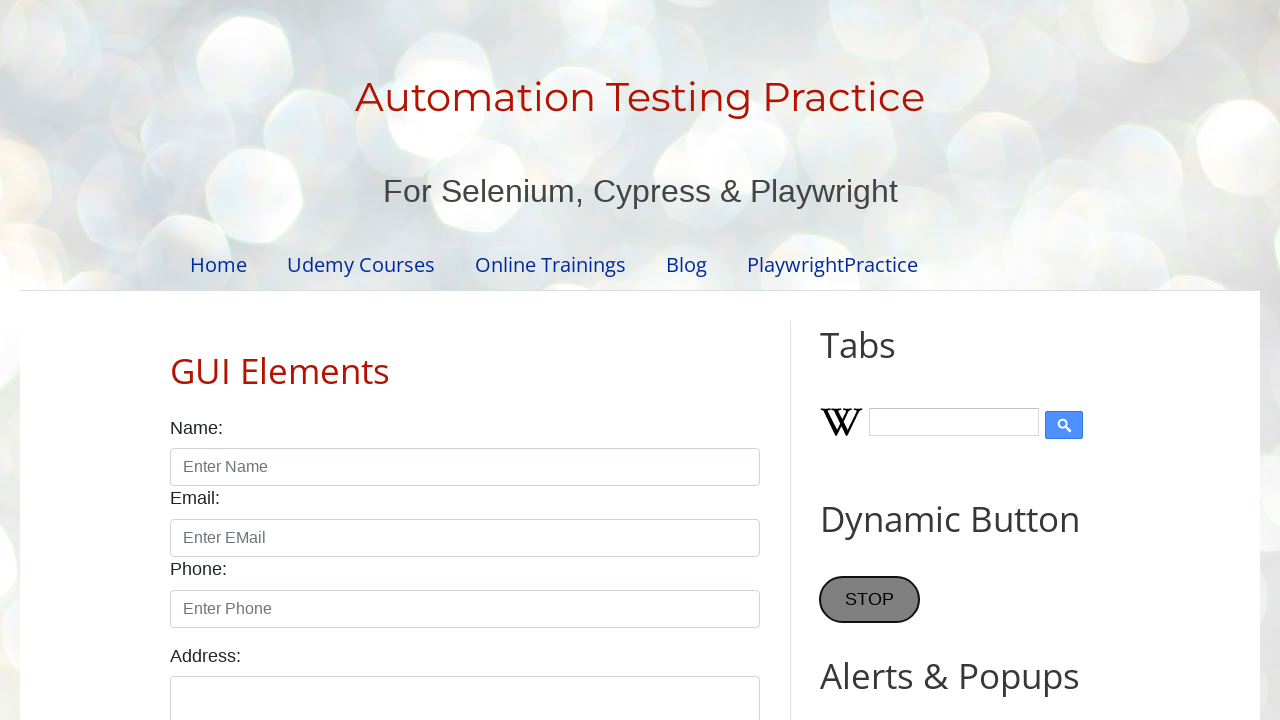